Tests drag and drop functionality by dragging an element and dropping it onto a target element on the jQuery UI demo page

Starting URL: http://jqueryui.com/resources/demos/droppable/default.html

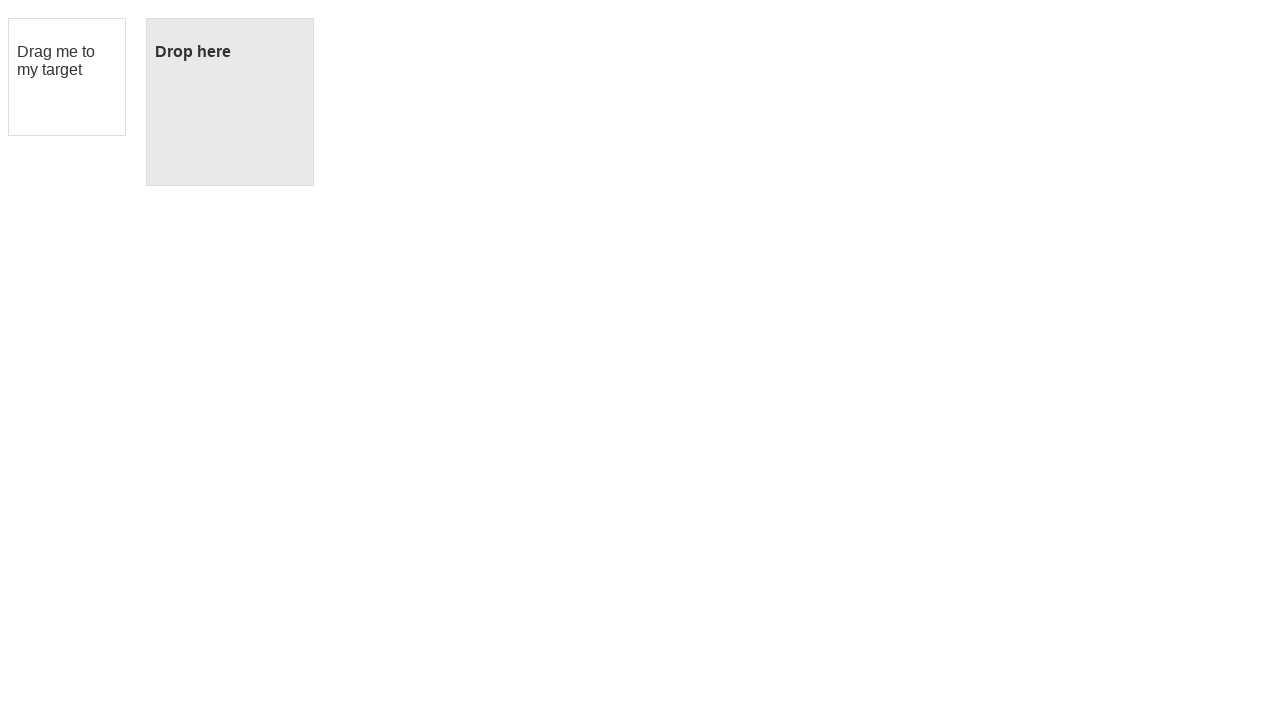

Located the draggable element with id 'draggable'
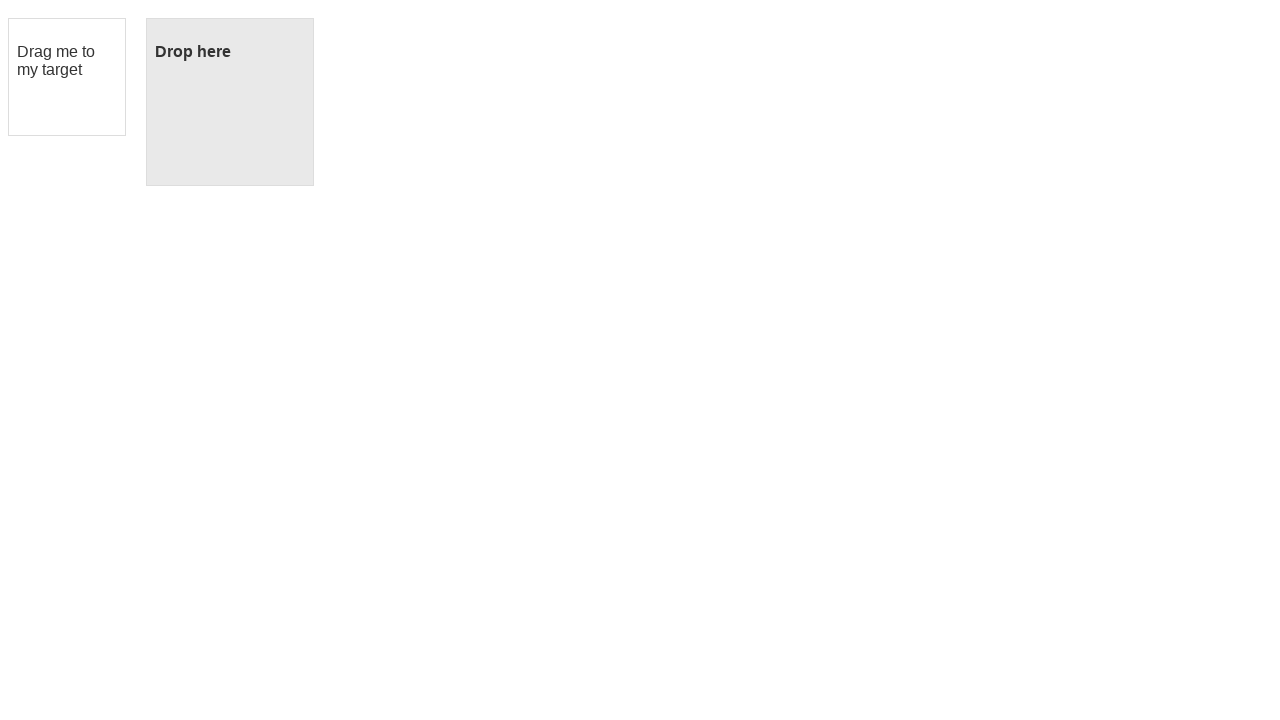

Located the droppable target element with id 'droppable'
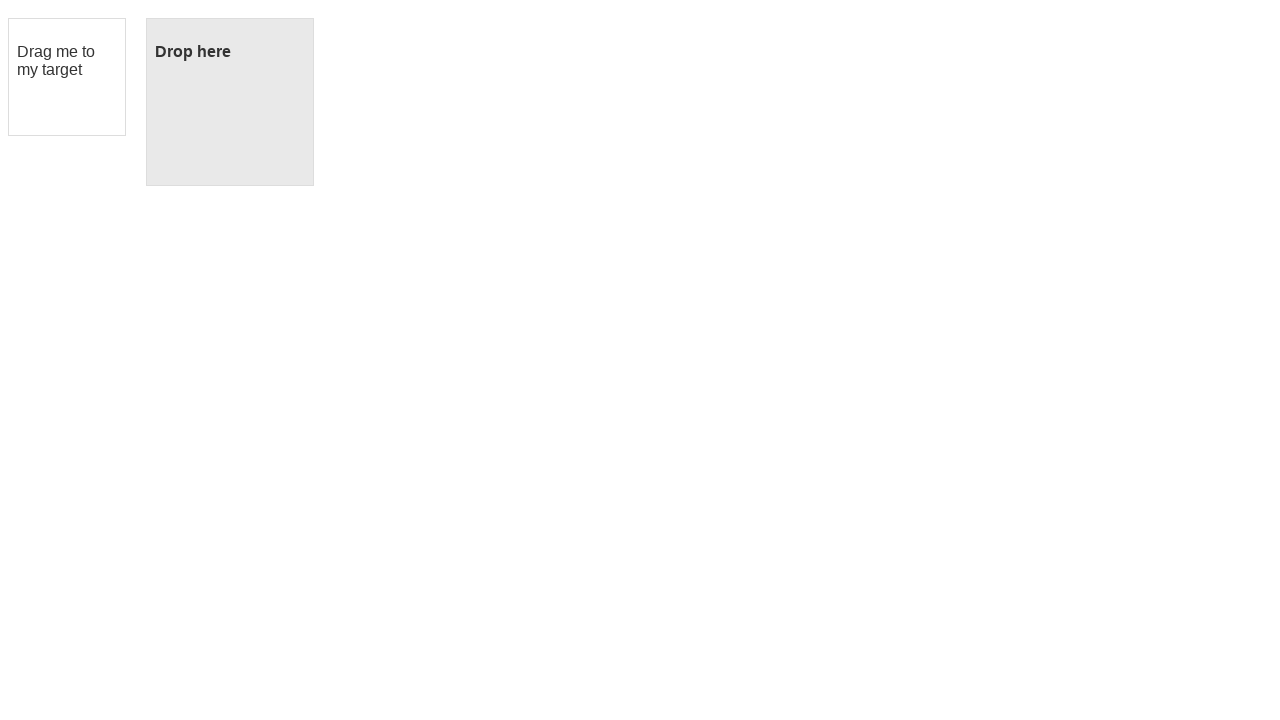

Dragged element from draggable to droppable target at (230, 102)
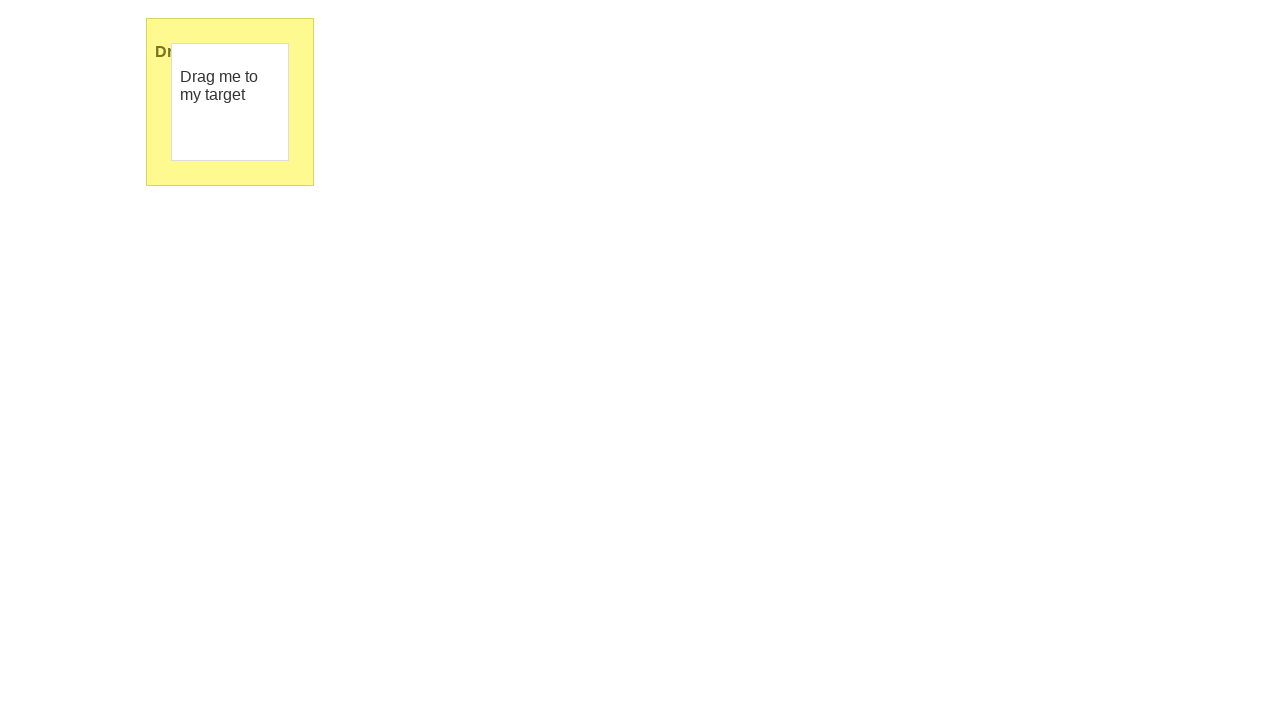

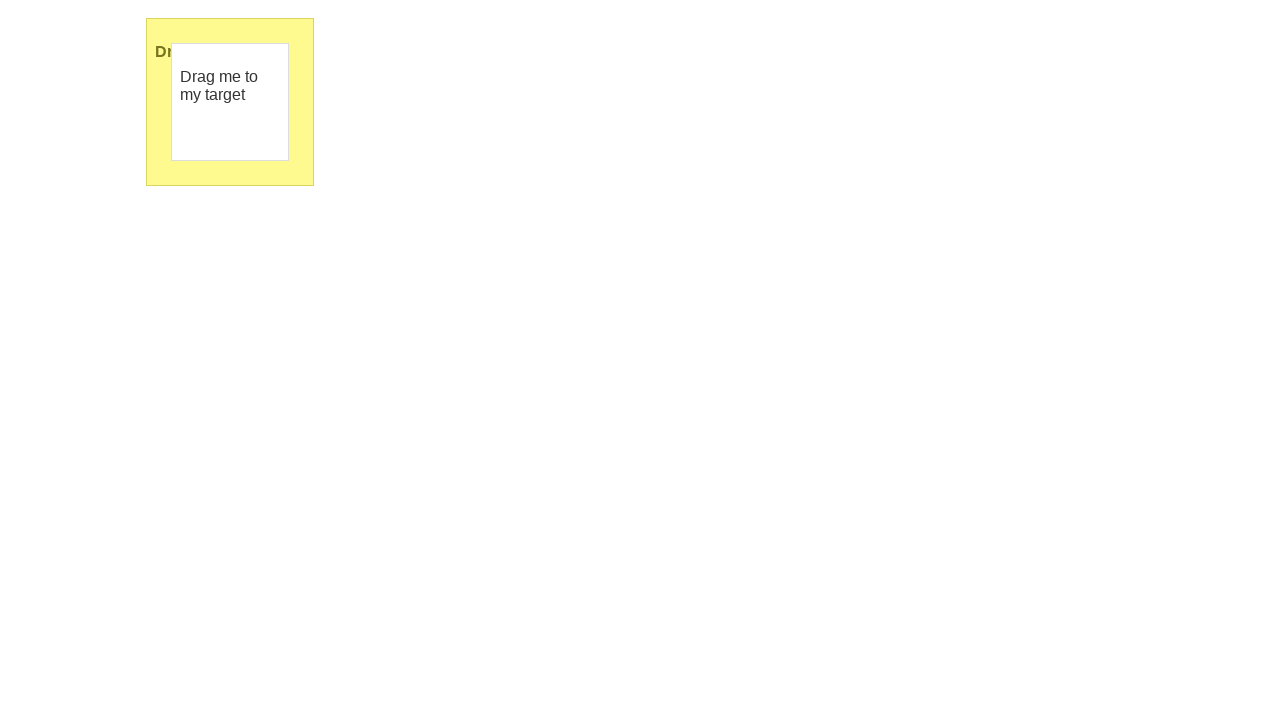